Opens Target main page and clicks on the cart icon to view the shopping cart

Starting URL: https://www.target.com

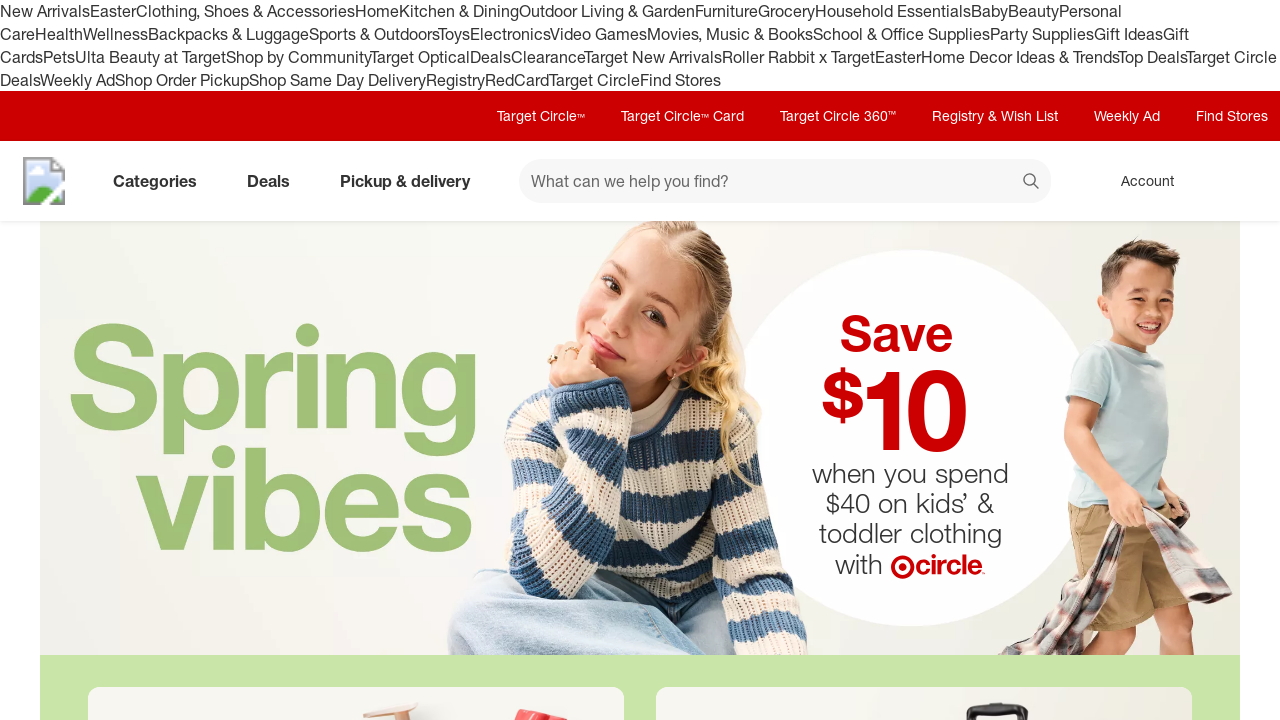

Target main page loaded and network idle
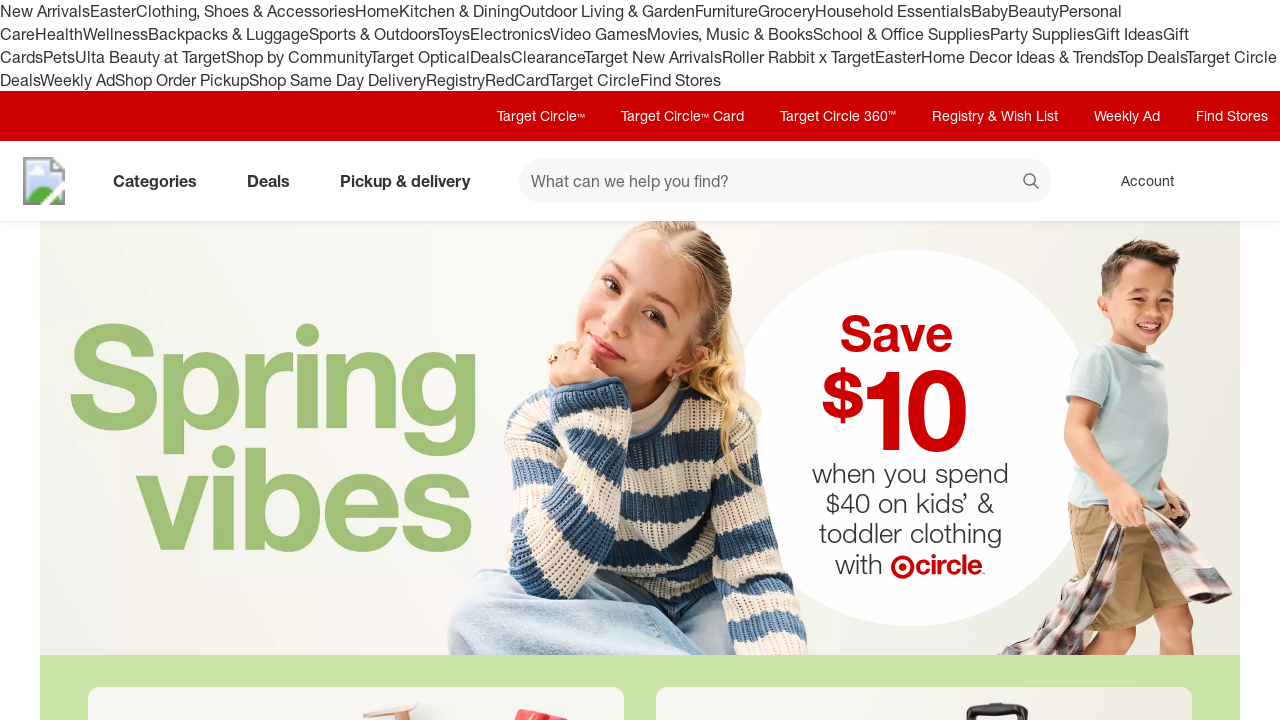

Clicked on cart icon at (1238, 181) on xpath=//*[@data-test='@web/CartLink']
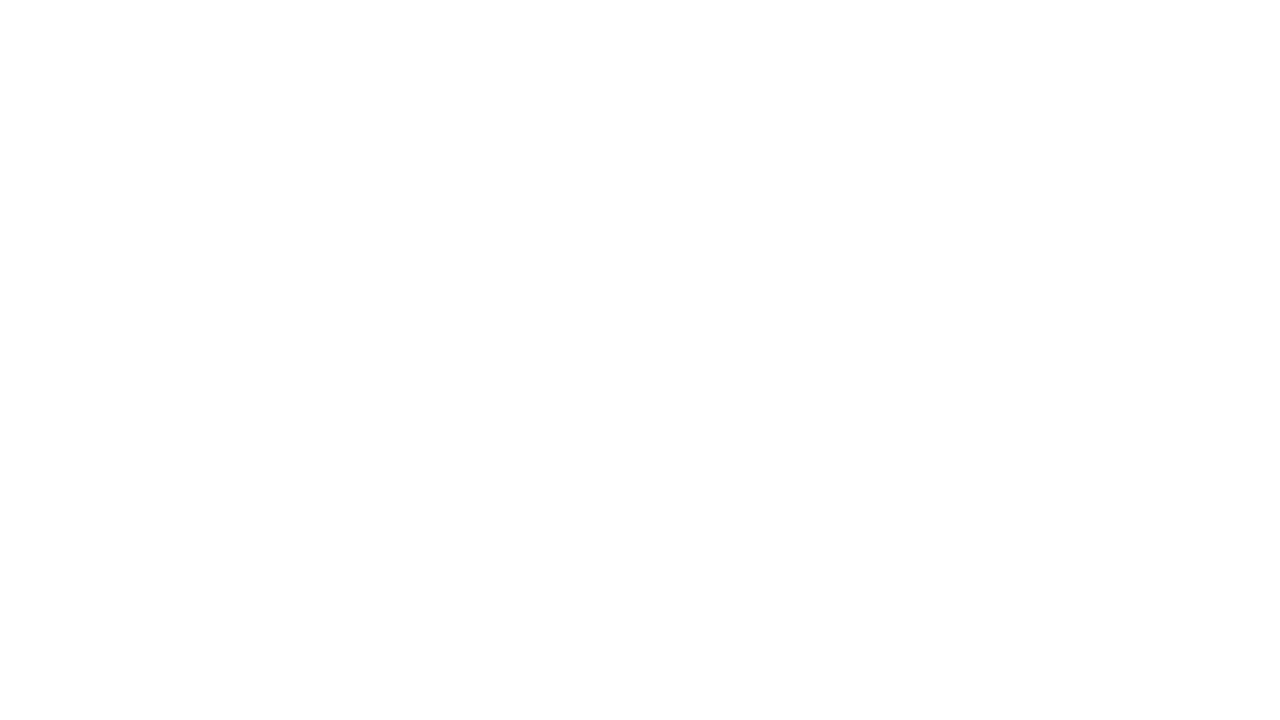

Shopping cart page loaded and network idle
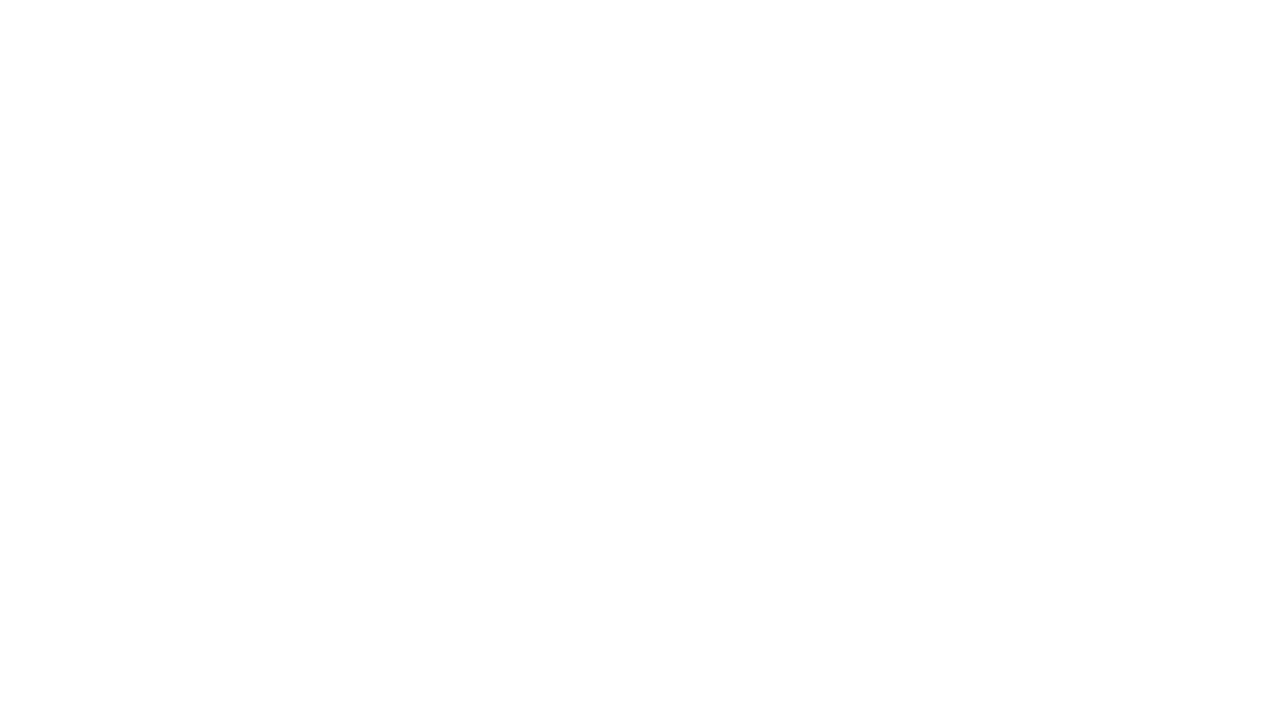

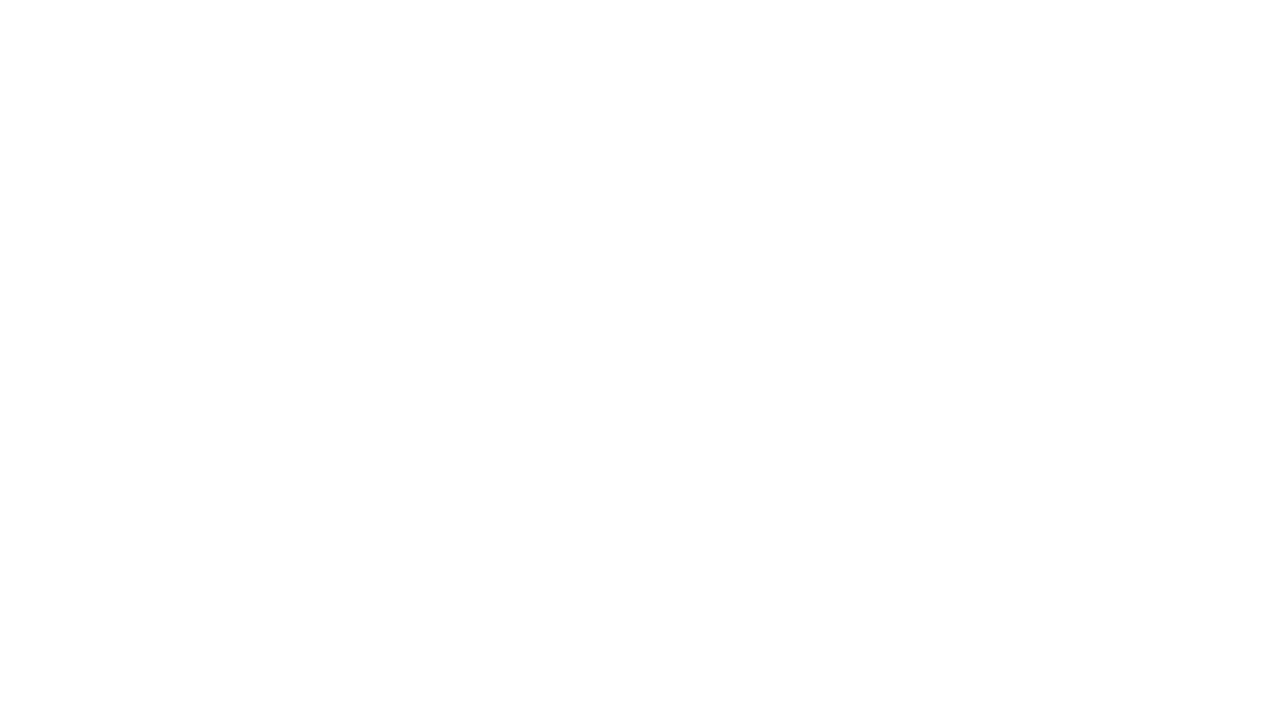